Navigates to Kabum's peripherals promotion page, waits for product cards to load, and clicks through to the next page of results to verify pagination works.

Starting URL: https://www.kabum.com.br/promocao/PERIFERICOSOFFICE

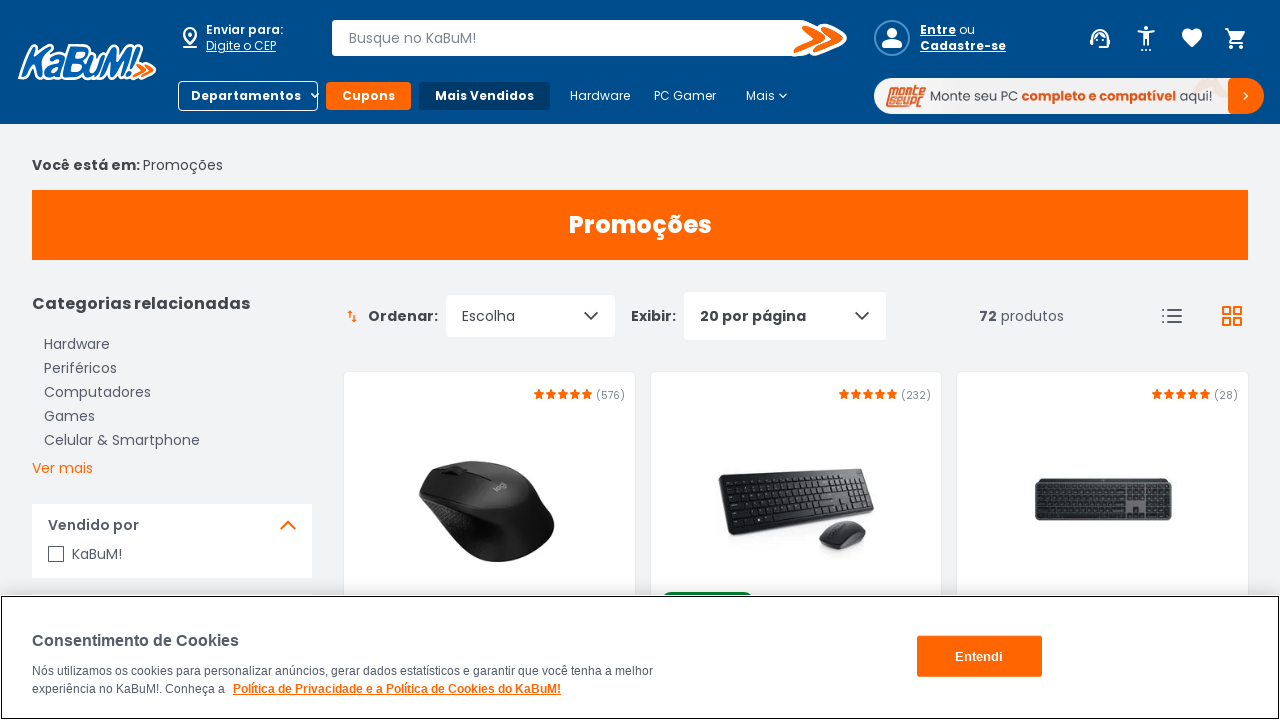

Waited for product cards to load on the first page
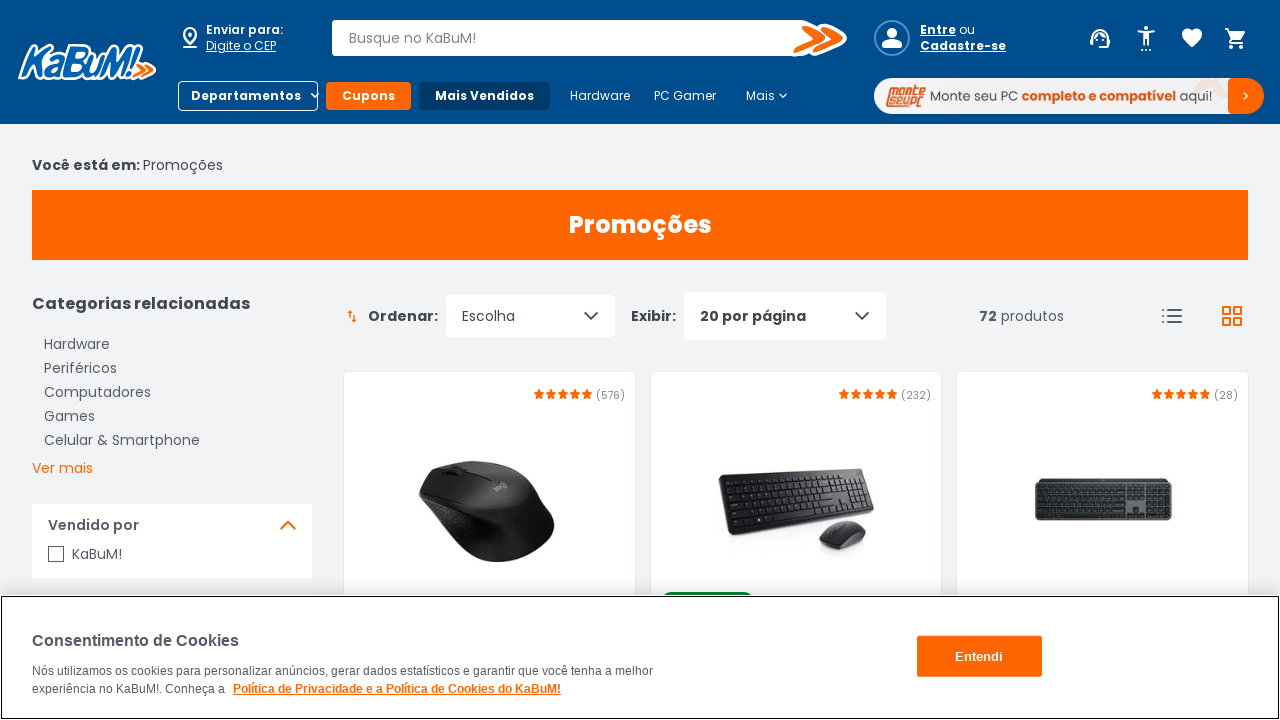

Located product card elements
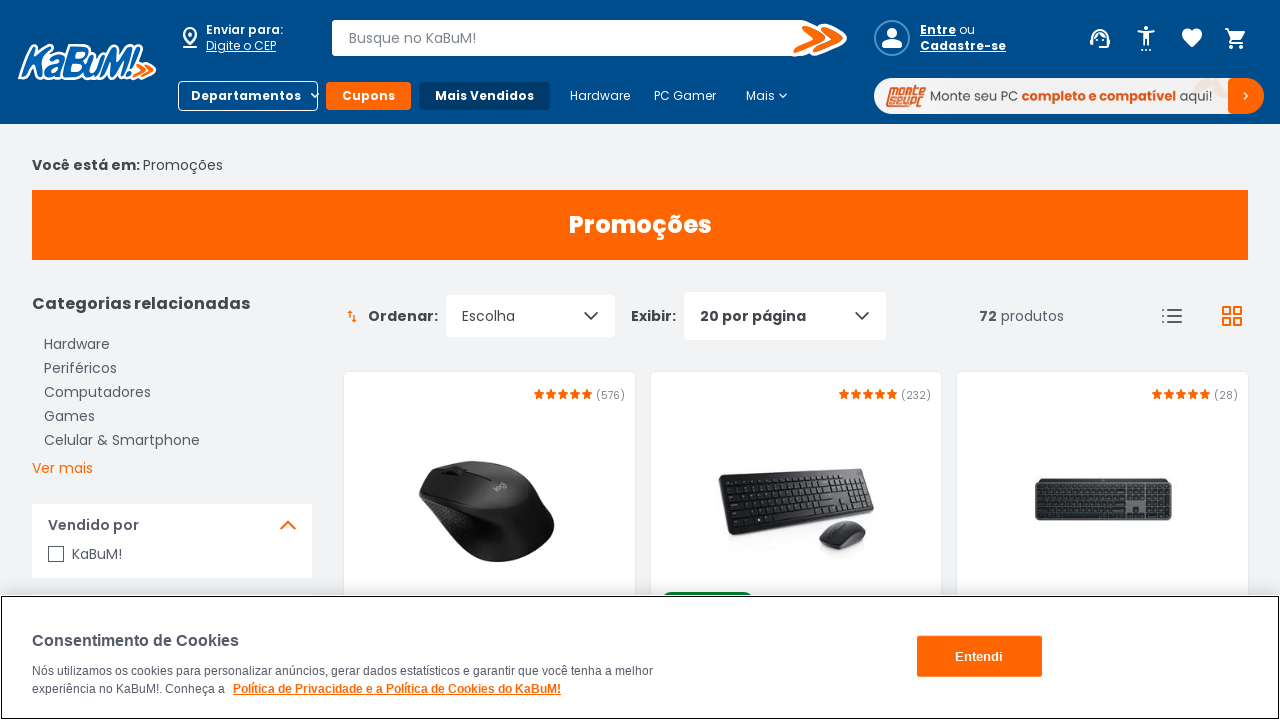

First product card became visible
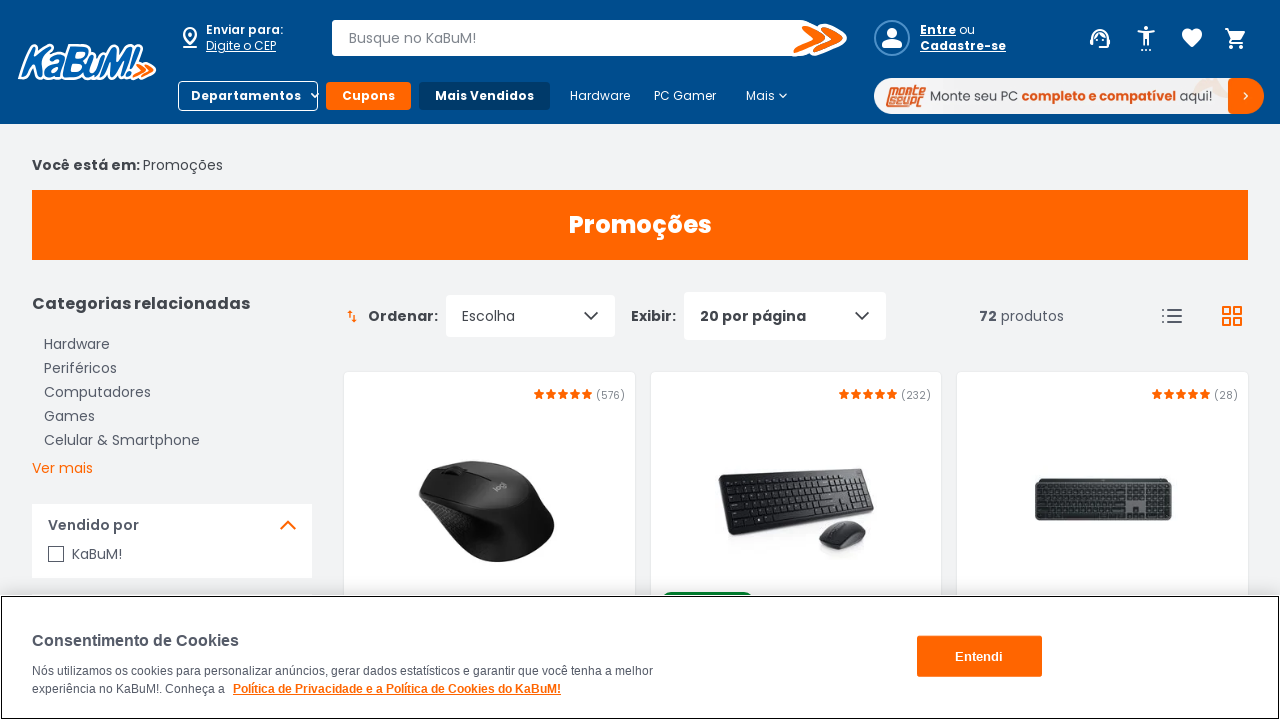

Located the next page button
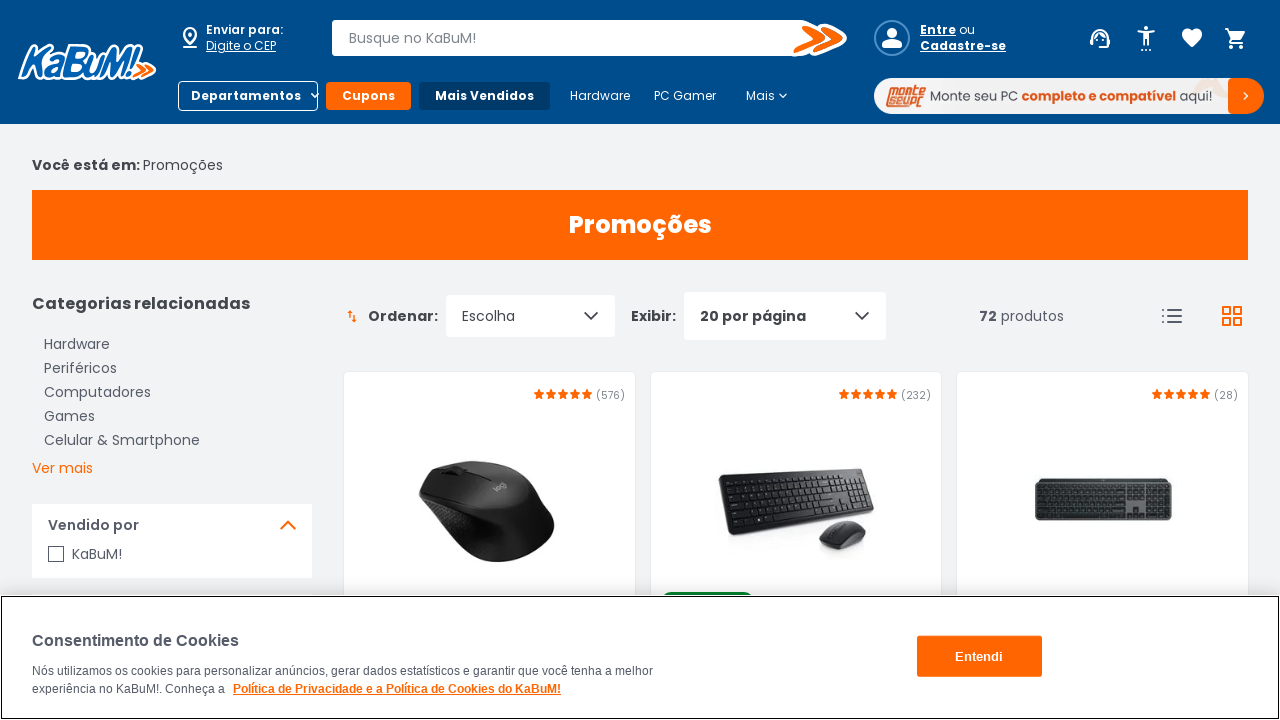

Scrolled next page button into view
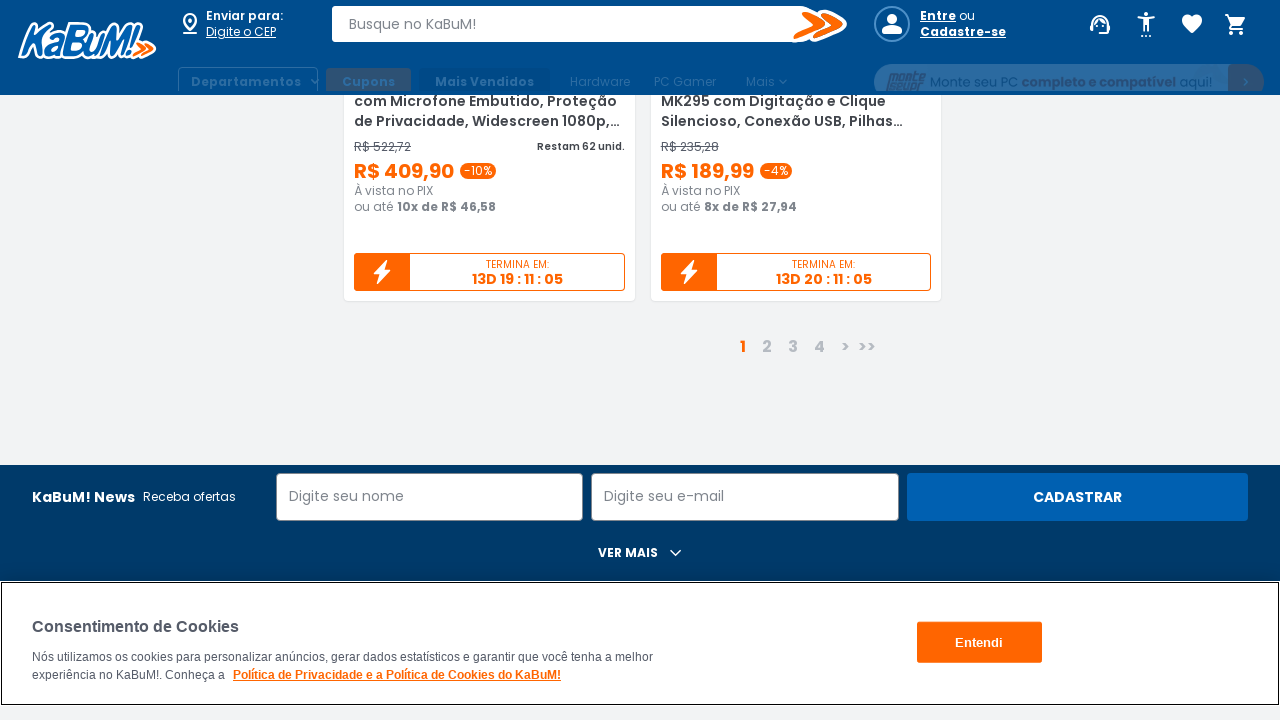

Clicked the next page button to navigate to page 2 at (846, 360) on .nextLink
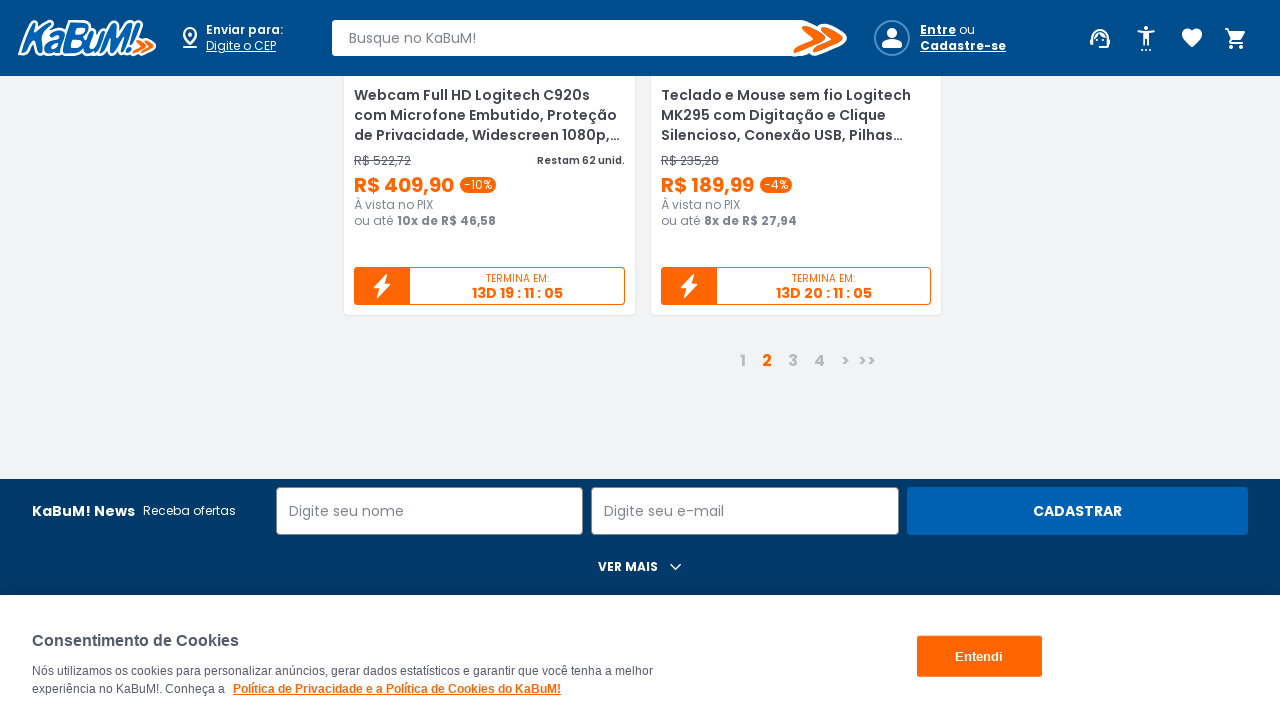

Waited for product cards to load on the next page
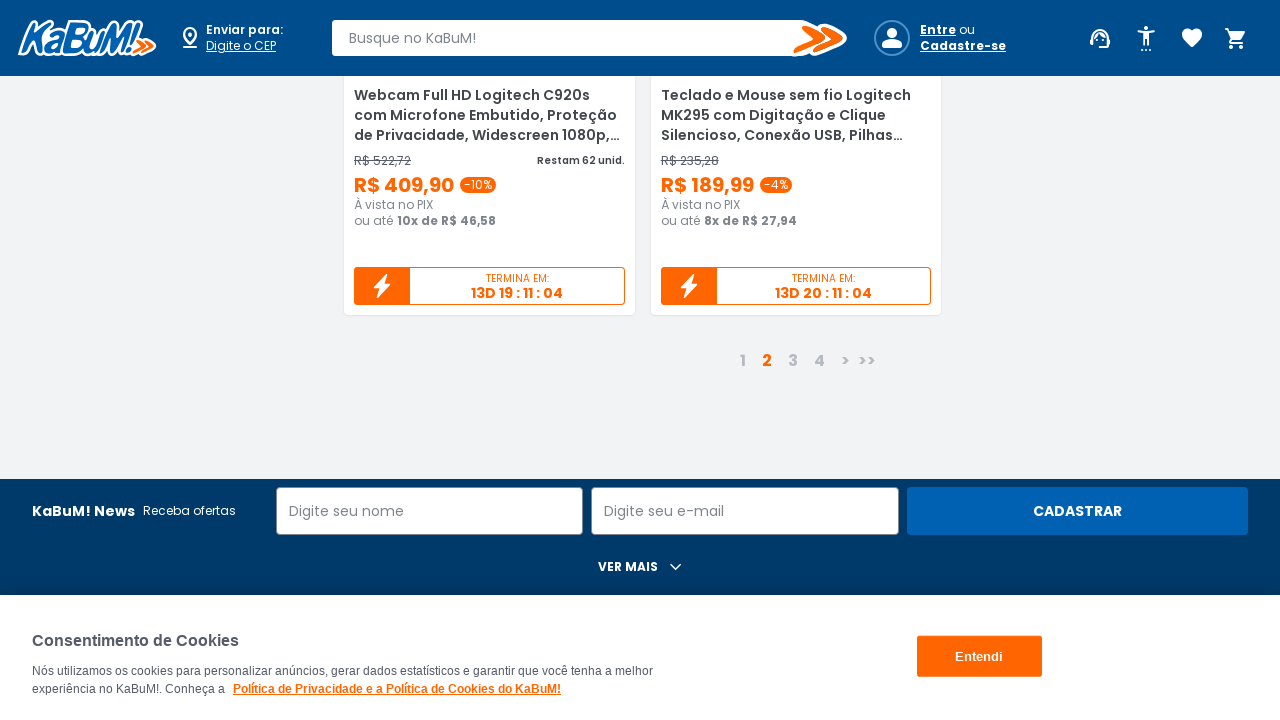

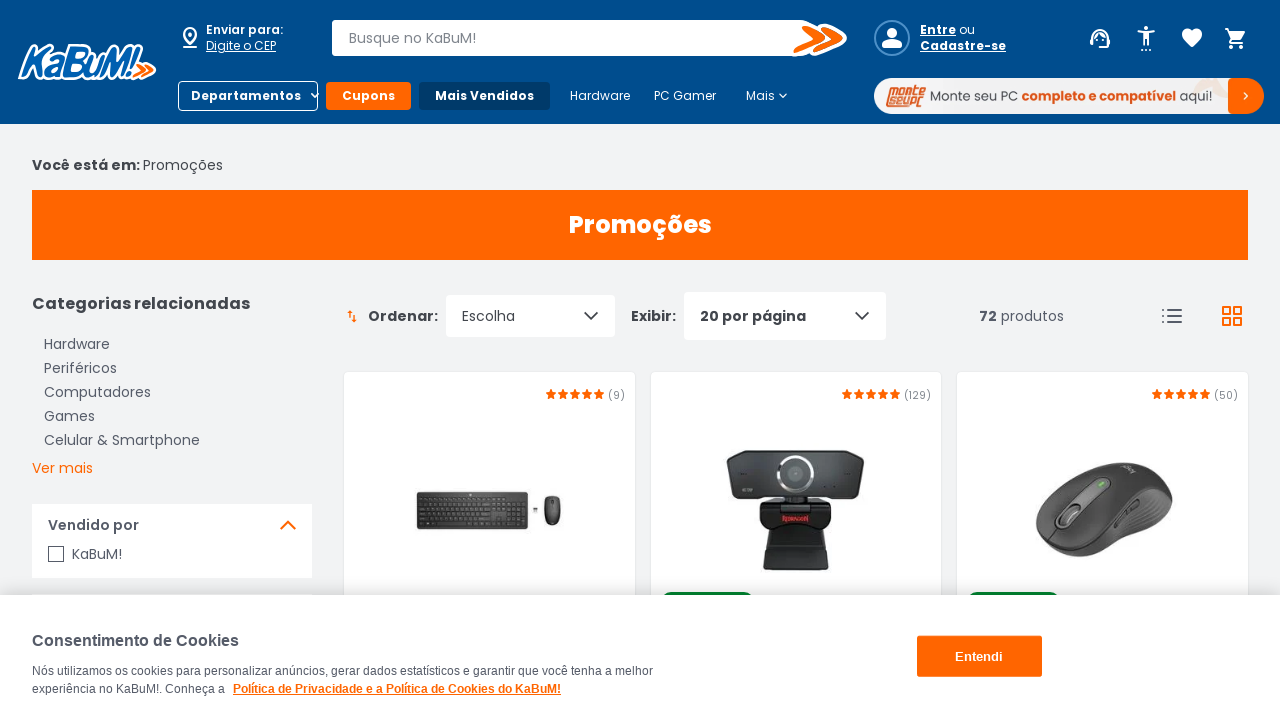